Tests notification message display by clicking a link and verifying the flash message content

Starting URL: http://the-internet.herokuapp.com/notification_message_rendered

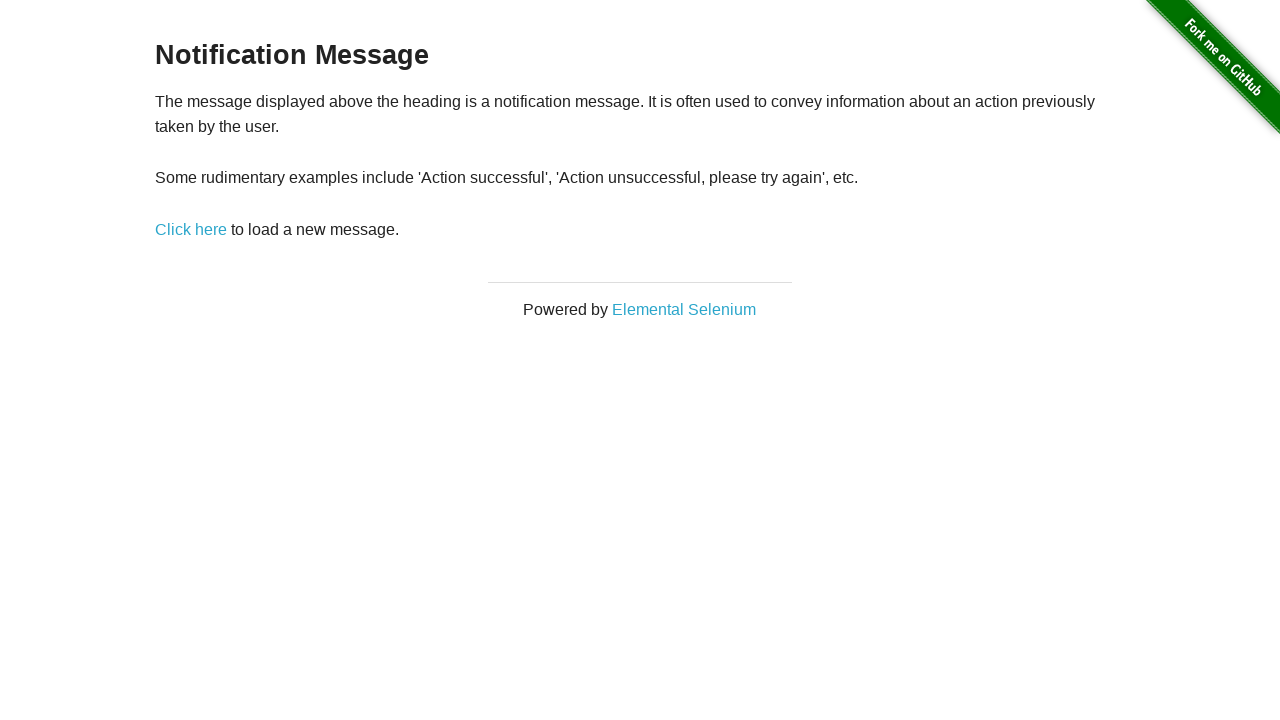

Clicked link to trigger notification message at (191, 229) on .example a
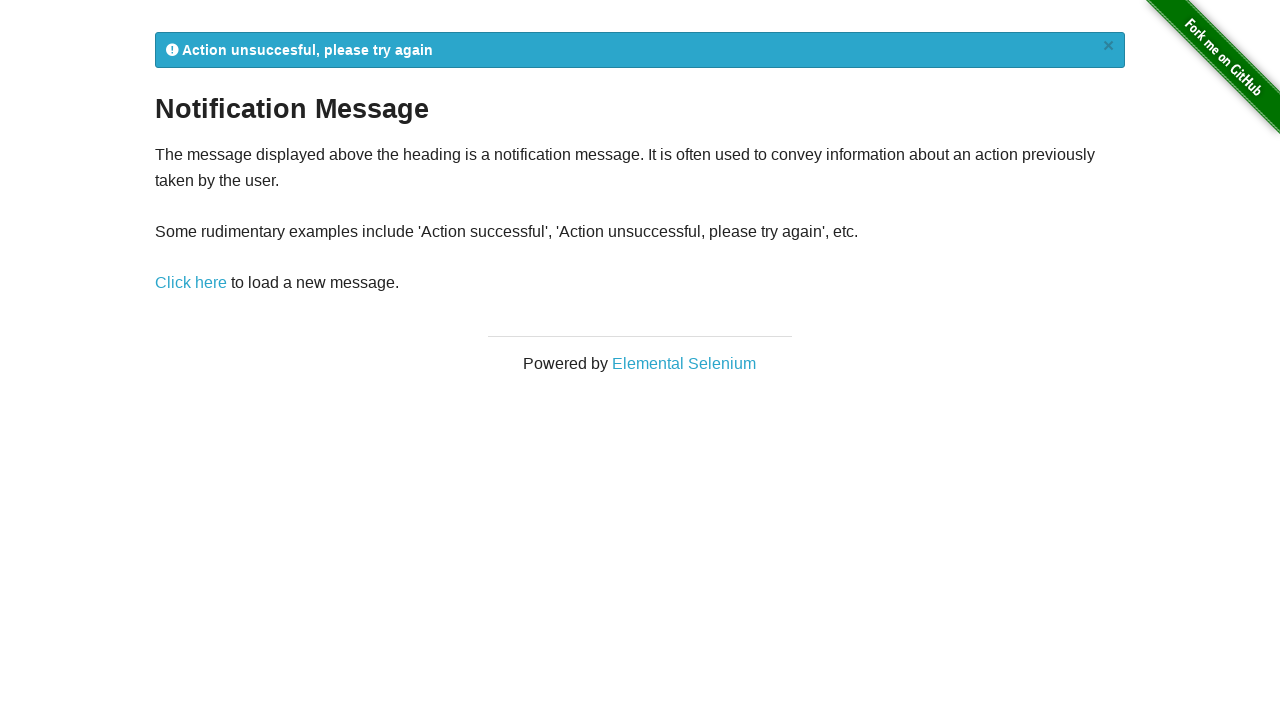

Retrieved notification message text content
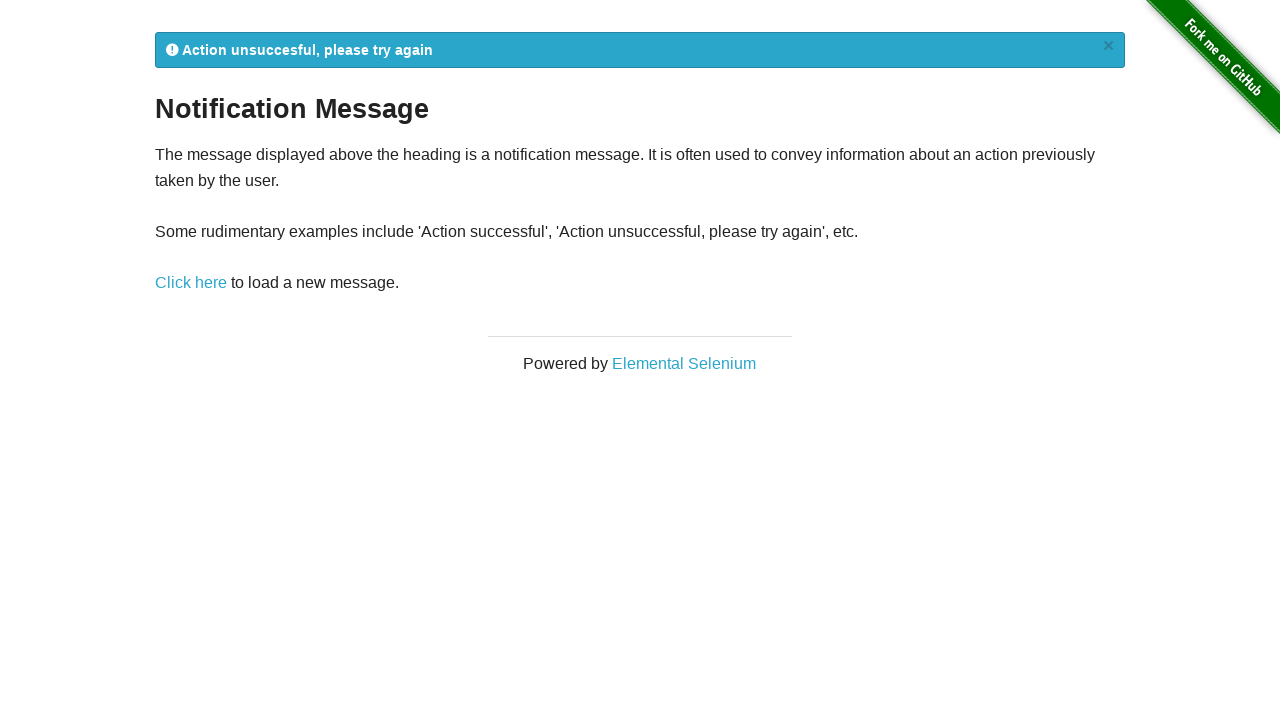

Verified notification message contains 'Action' and '×' characters
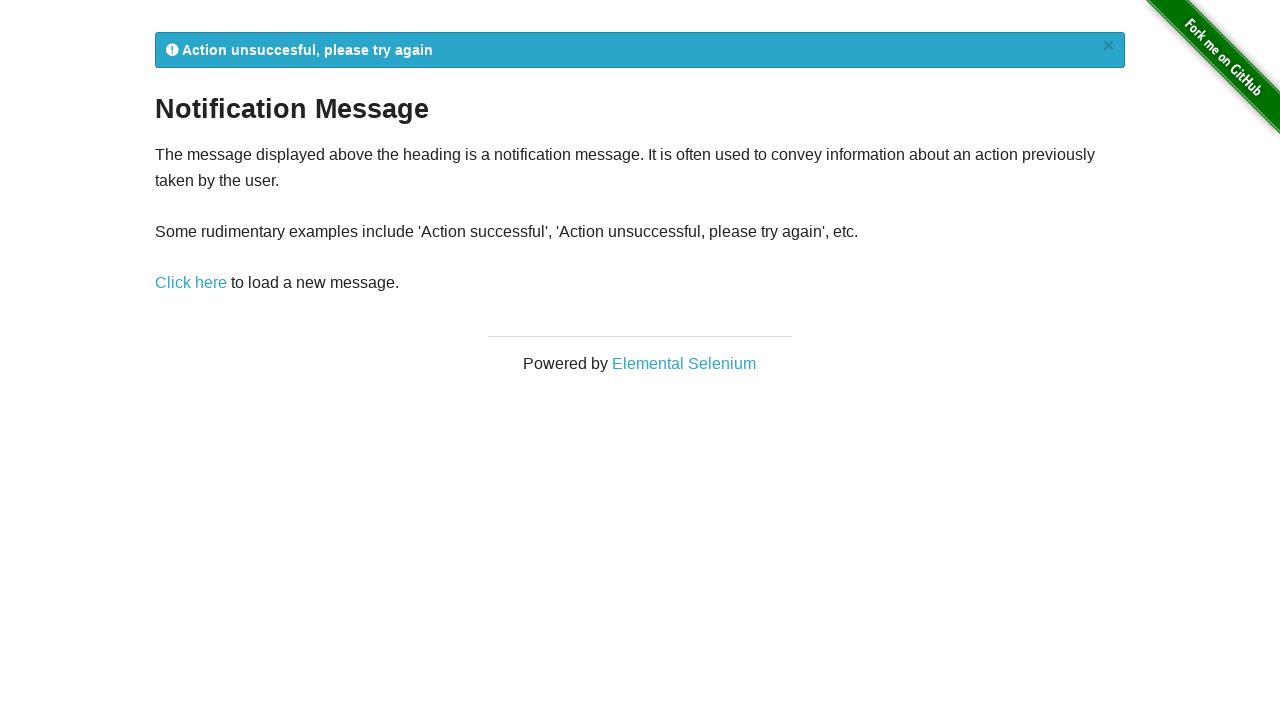

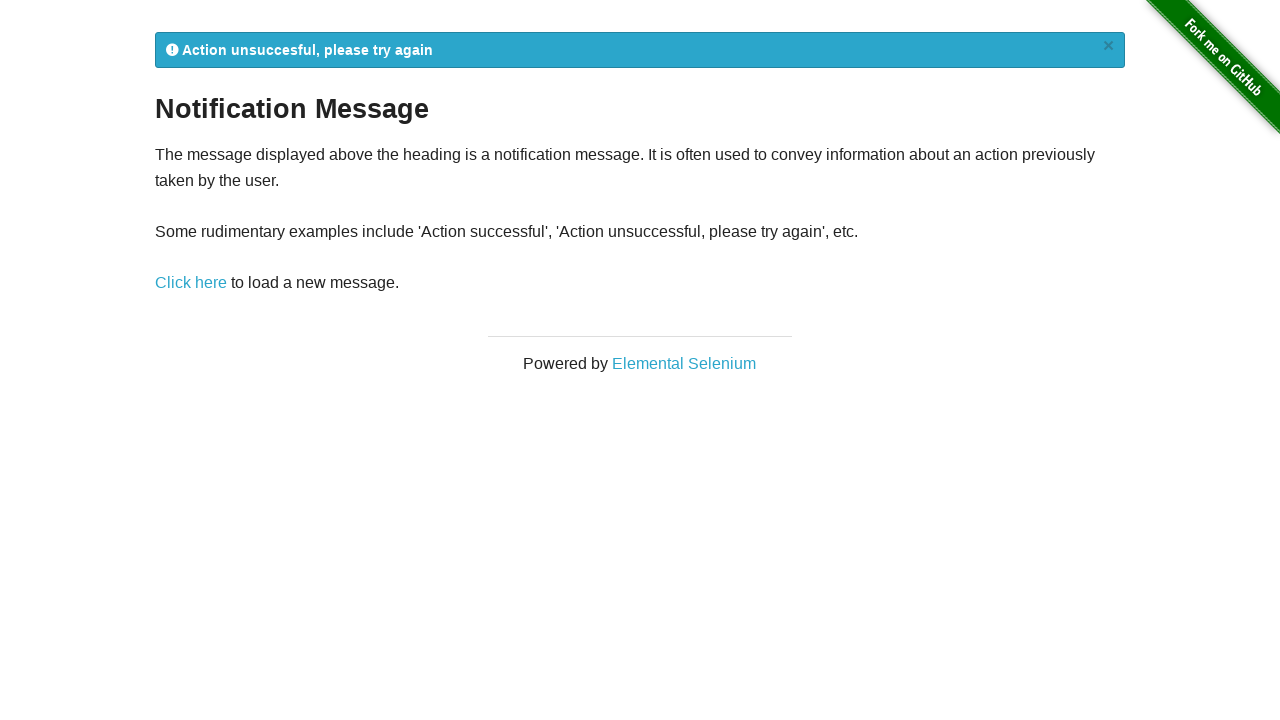